Tests keyboard key presses by sending SPACE and LEFT arrow keys to an element and verifying the page displays the correct key that was pressed.

Starting URL: http://the-internet.herokuapp.com/key_presses

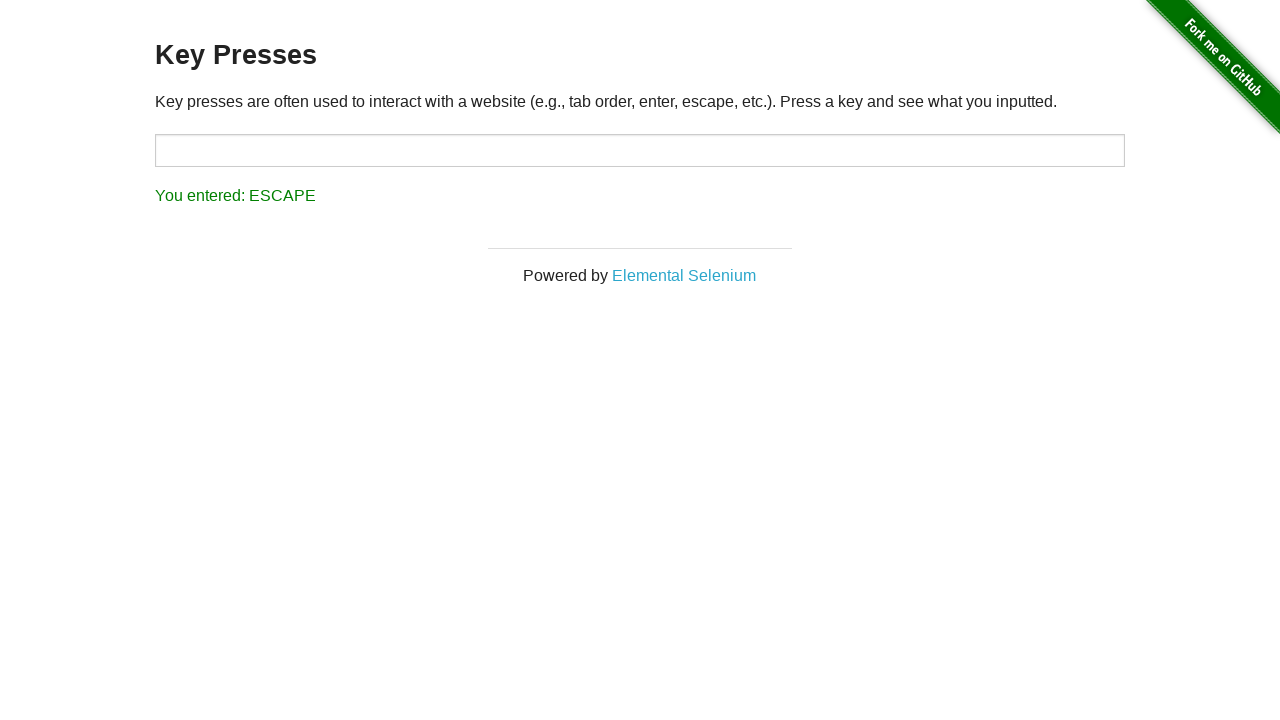

Navigated to key presses test page
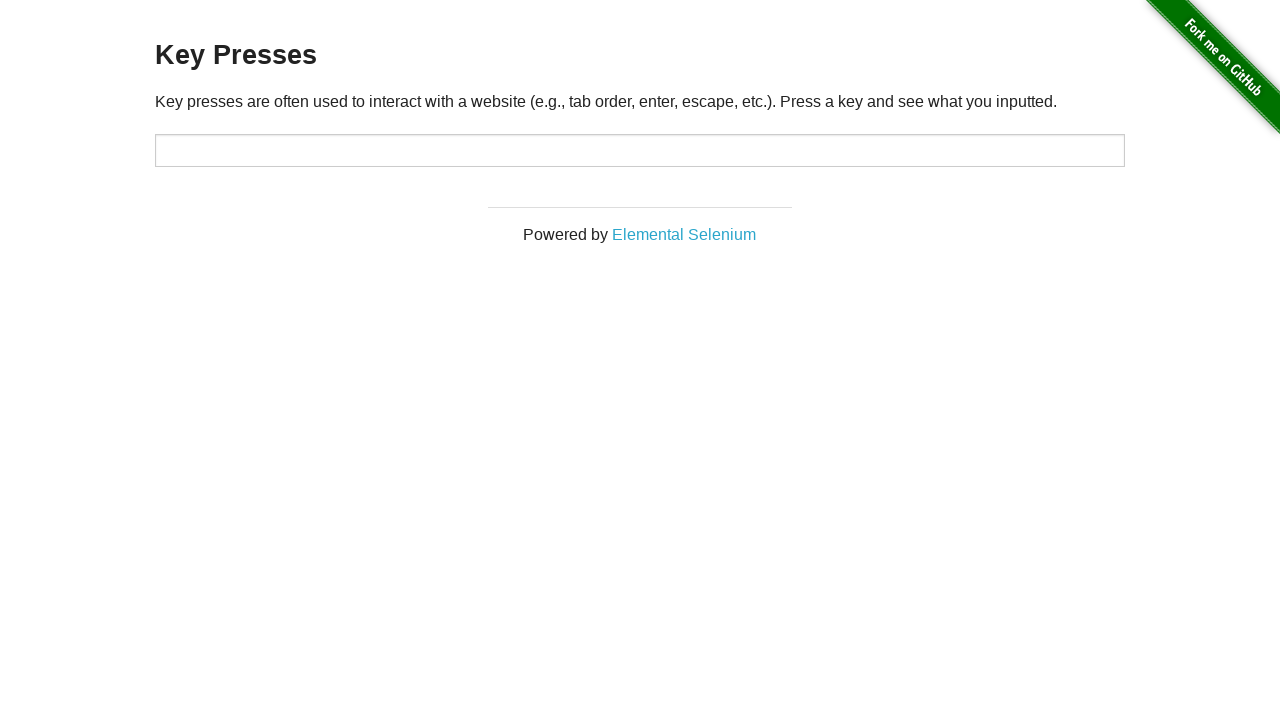

Pressed SPACE key on target element on #target
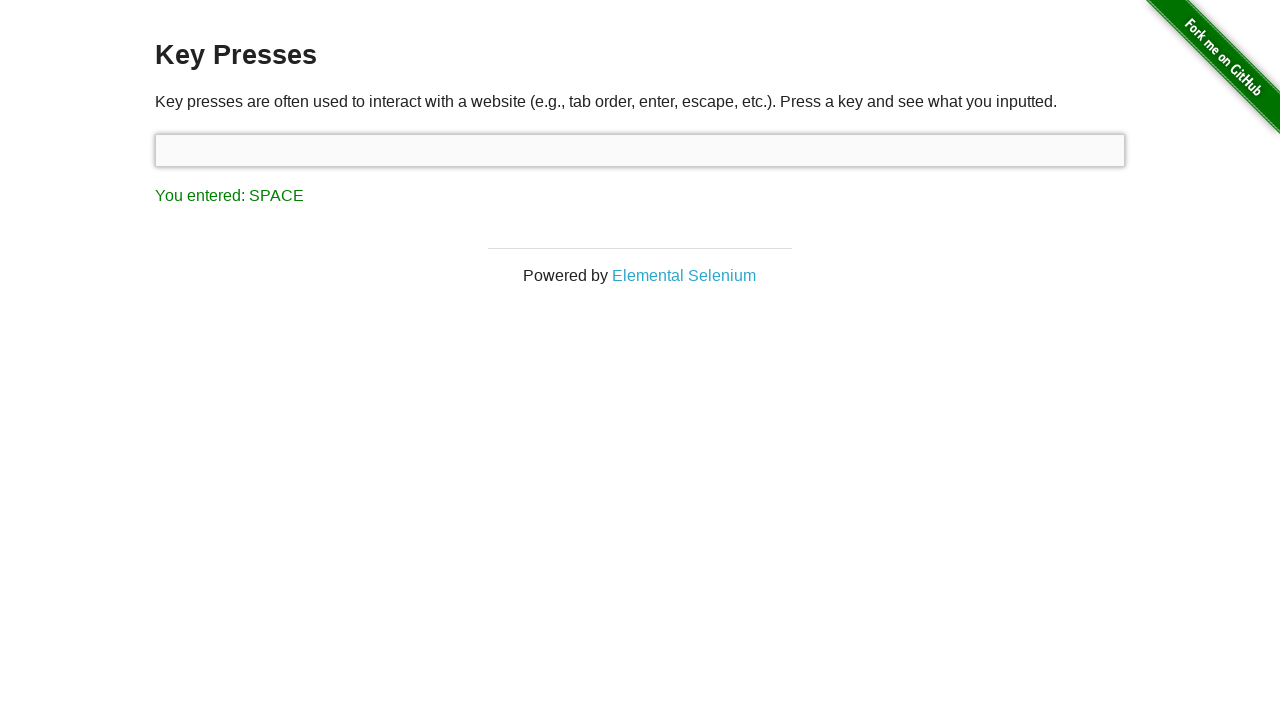

Retrieved result text after SPACE key press
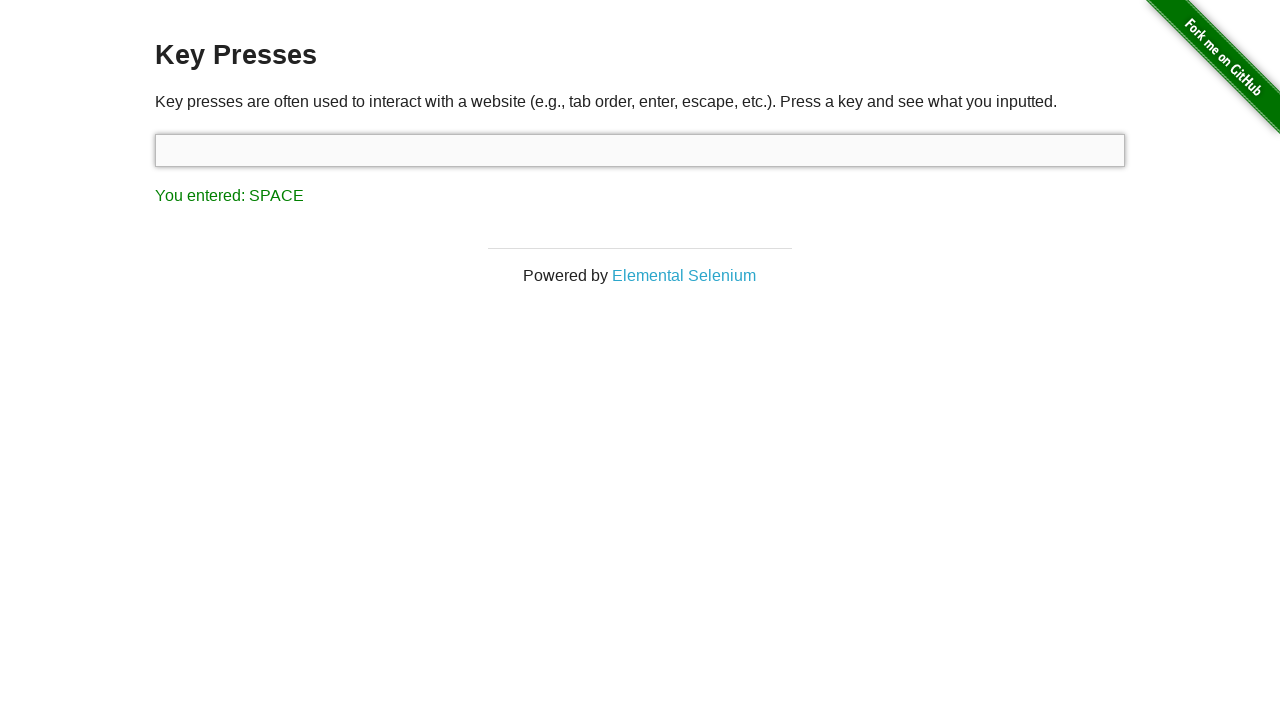

Verified result displays 'You entered: SPACE'
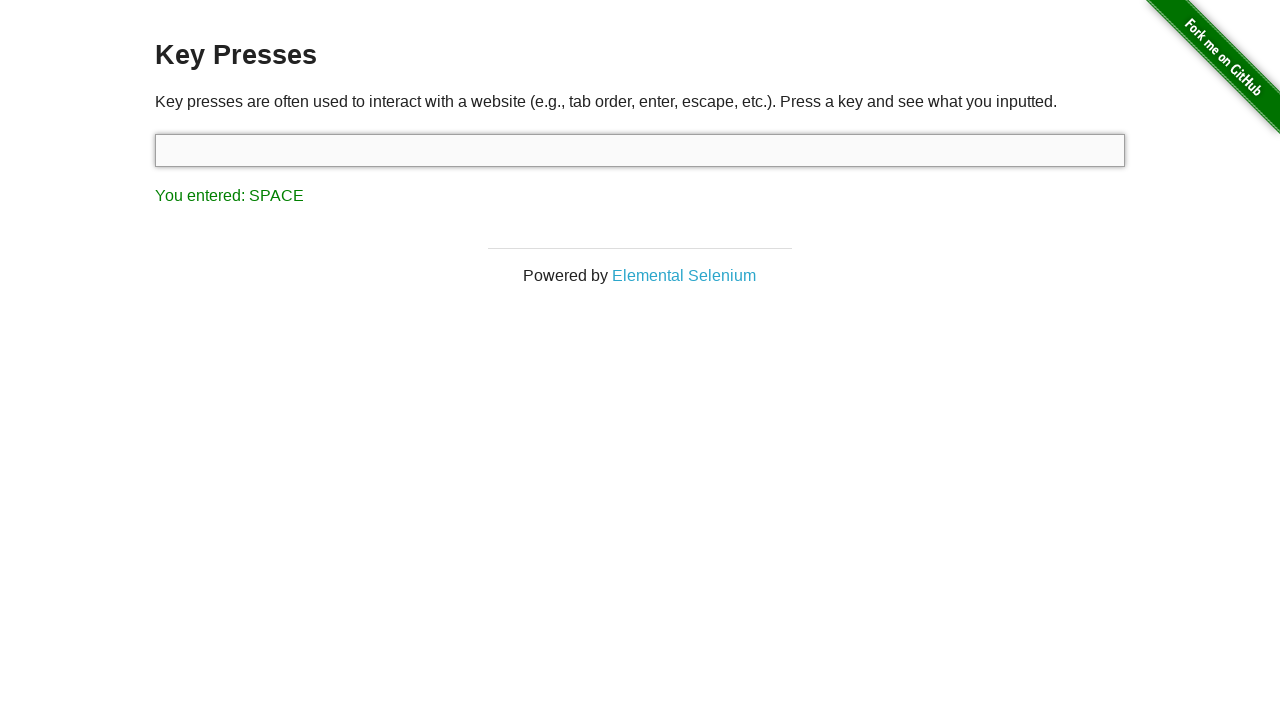

Pressed LEFT arrow key
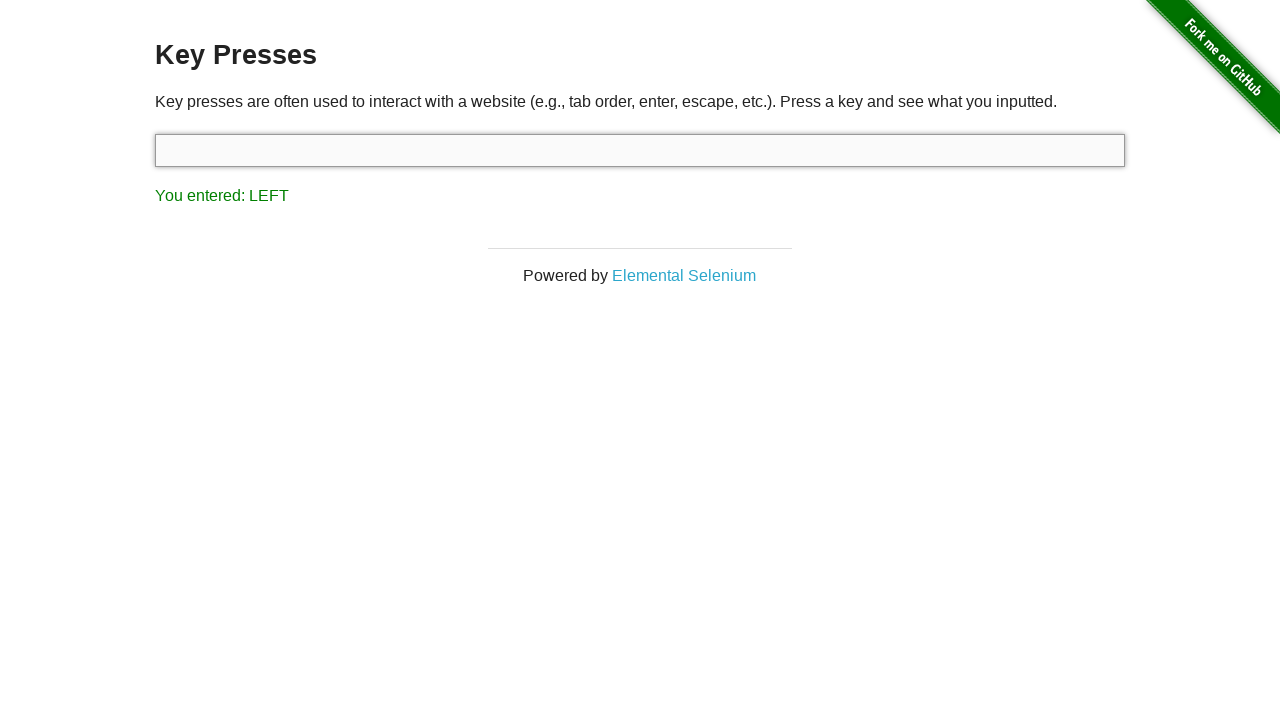

Retrieved result text after LEFT arrow key press
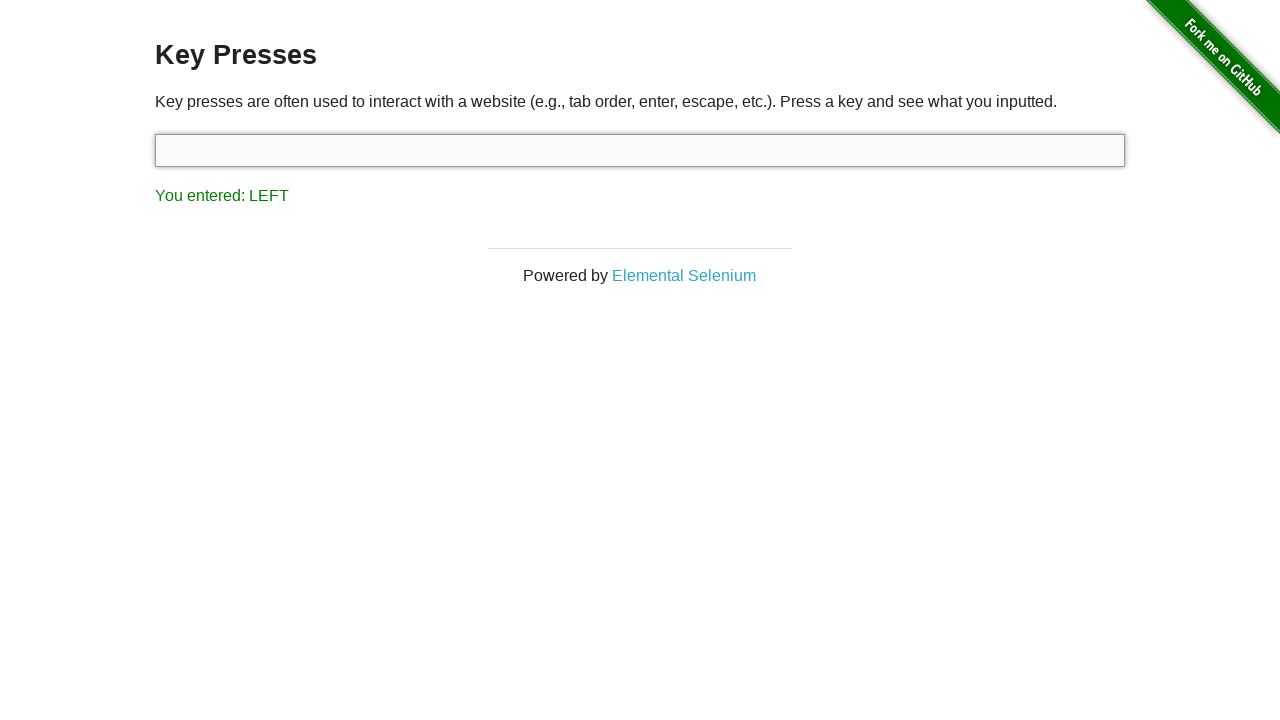

Verified result displays 'You entered: LEFT'
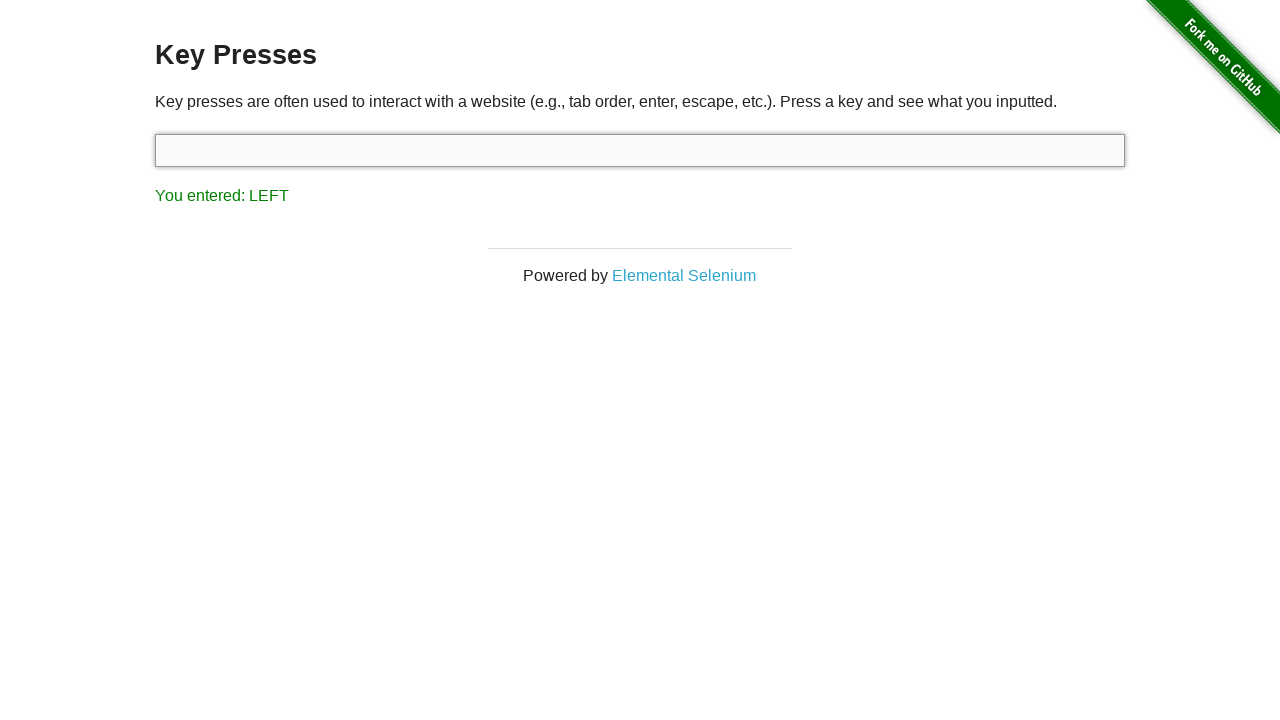

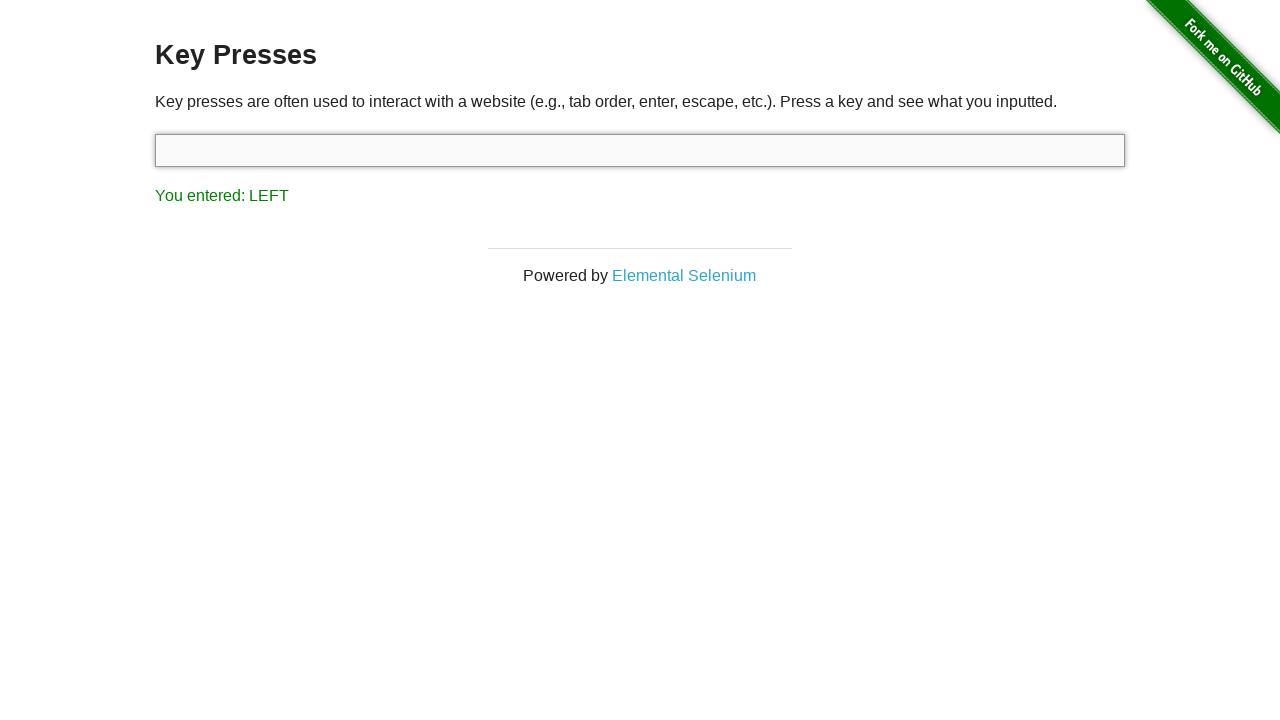